Tests dynamic content generation by clicking a button and waiting for a specific word ("release") to appear in the dynamically generated content area.

Starting URL: https://www.training-support.net/webelements/dynamic-content

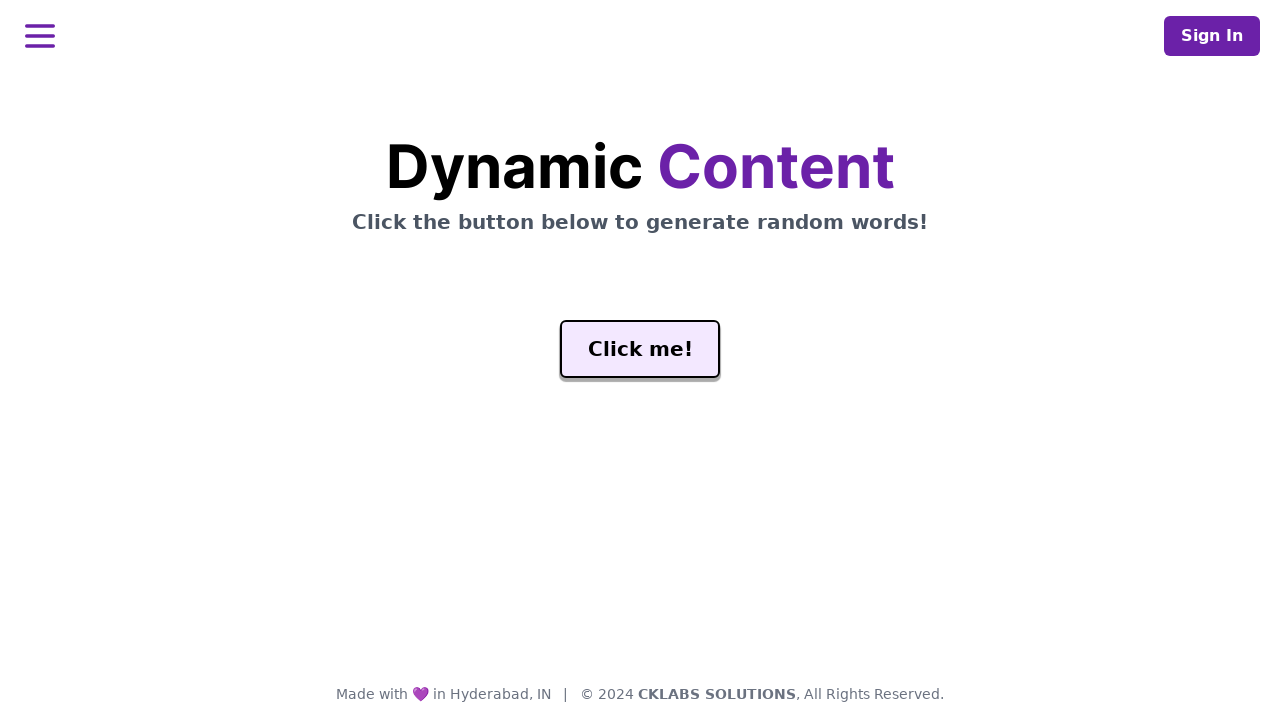

Clicked the generate button to trigger dynamic content at (640, 349) on #genButton
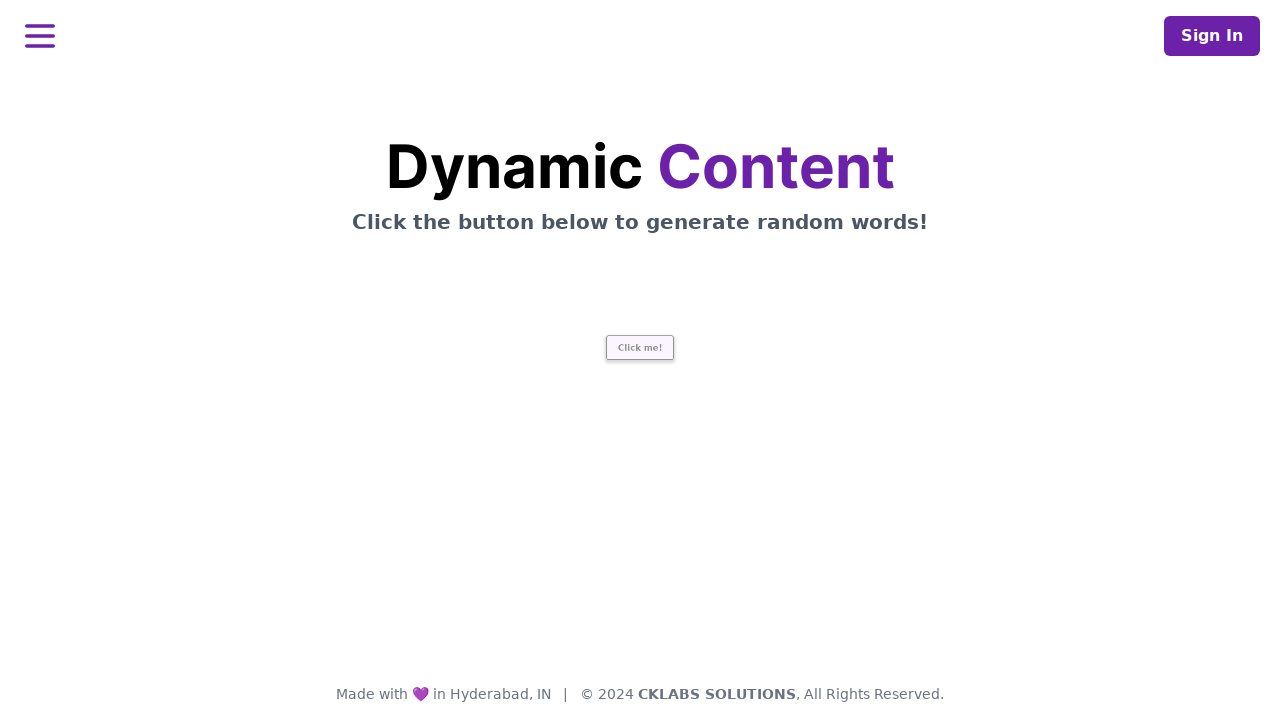

Waited for 'release' word to appear in dynamic content area
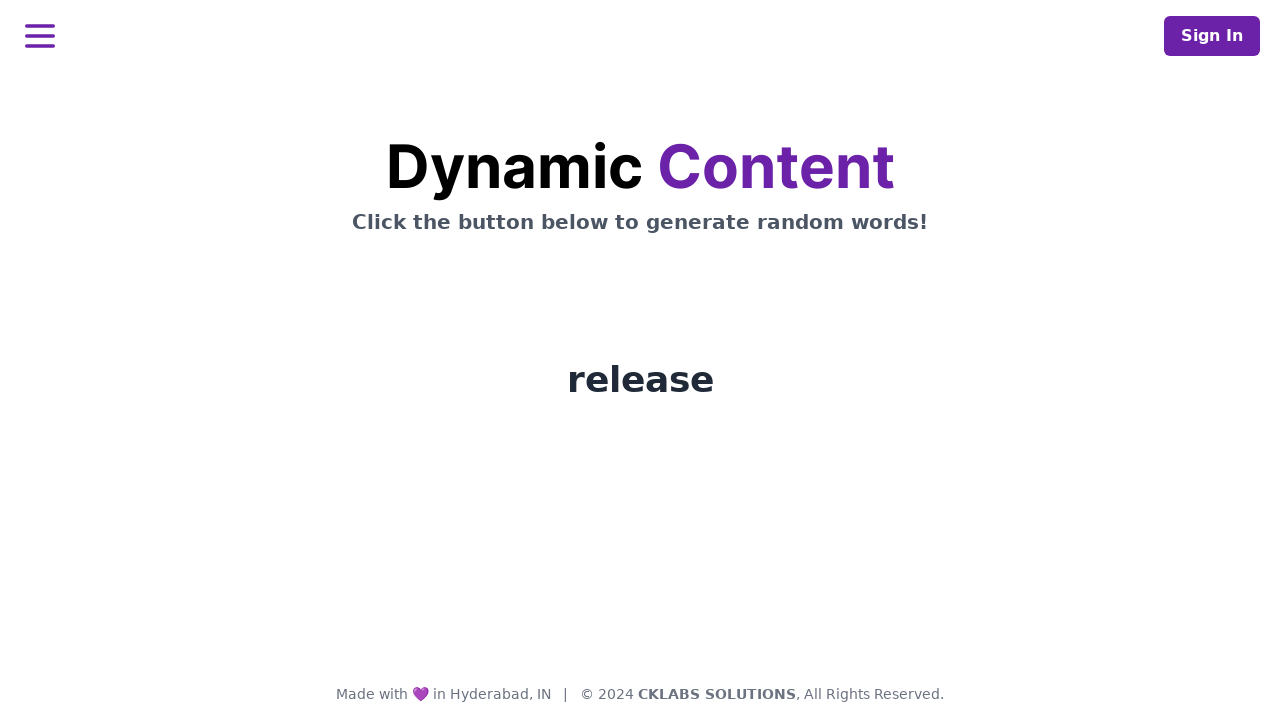

Verified the word element is visible
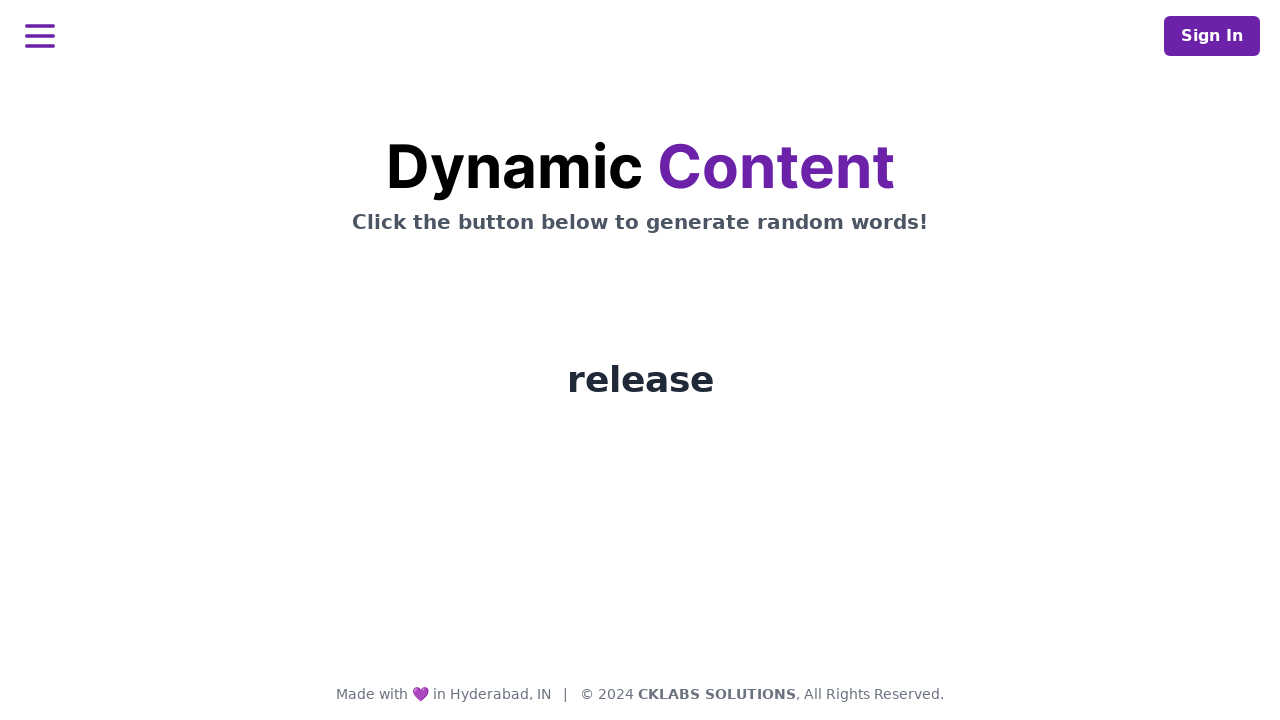

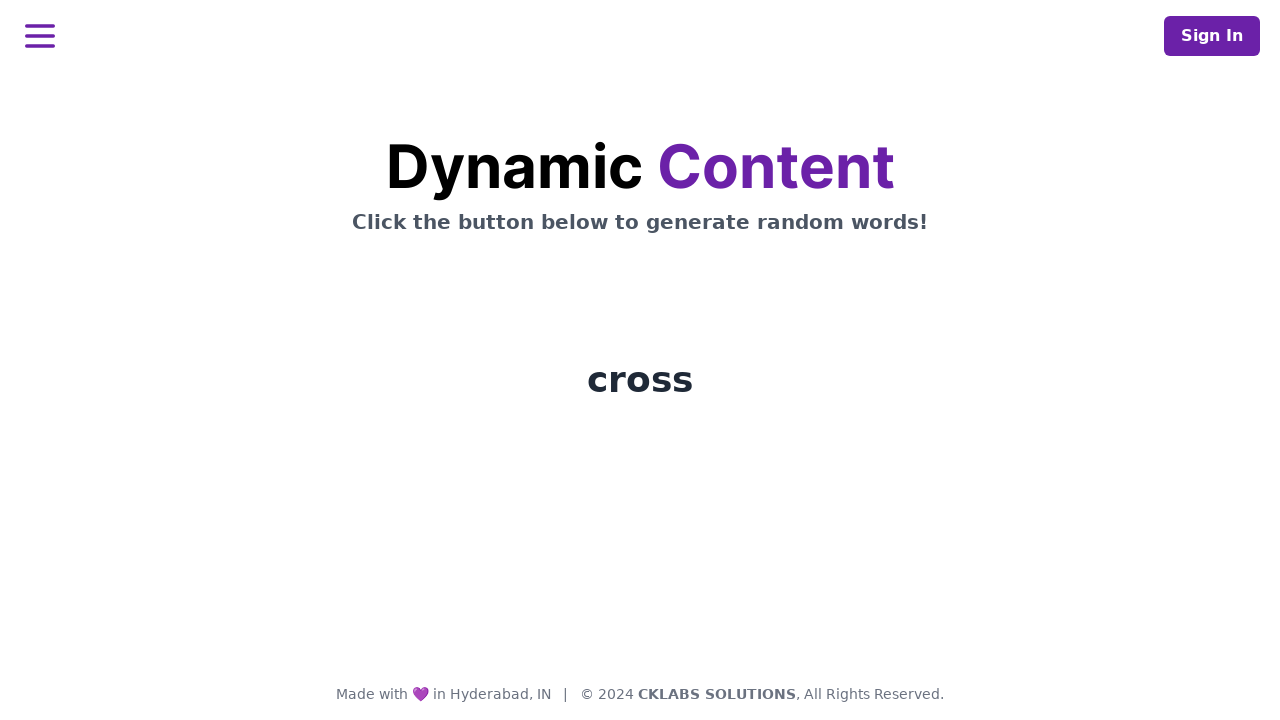